Tests the search functionality on Python.org by entering a search query "pycon" and verifying that results are returned.

Starting URL: https://www.python.org

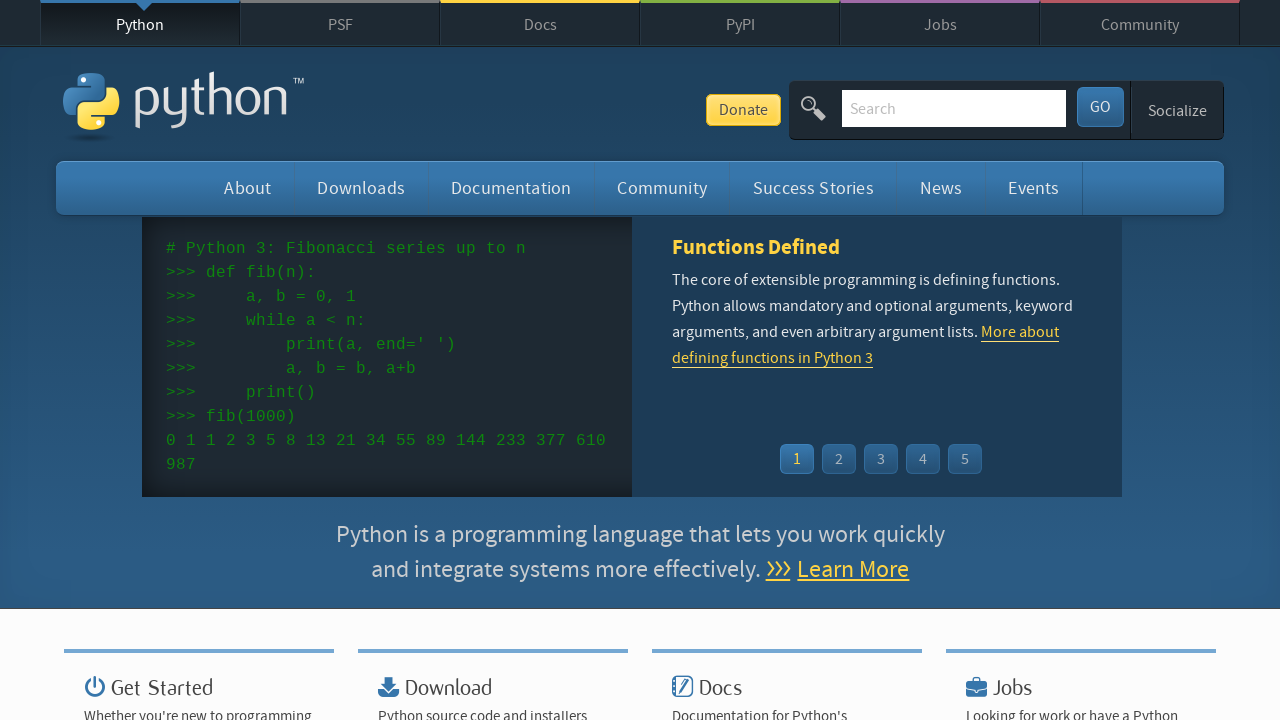

Waited for page to load (domcontentloaded)
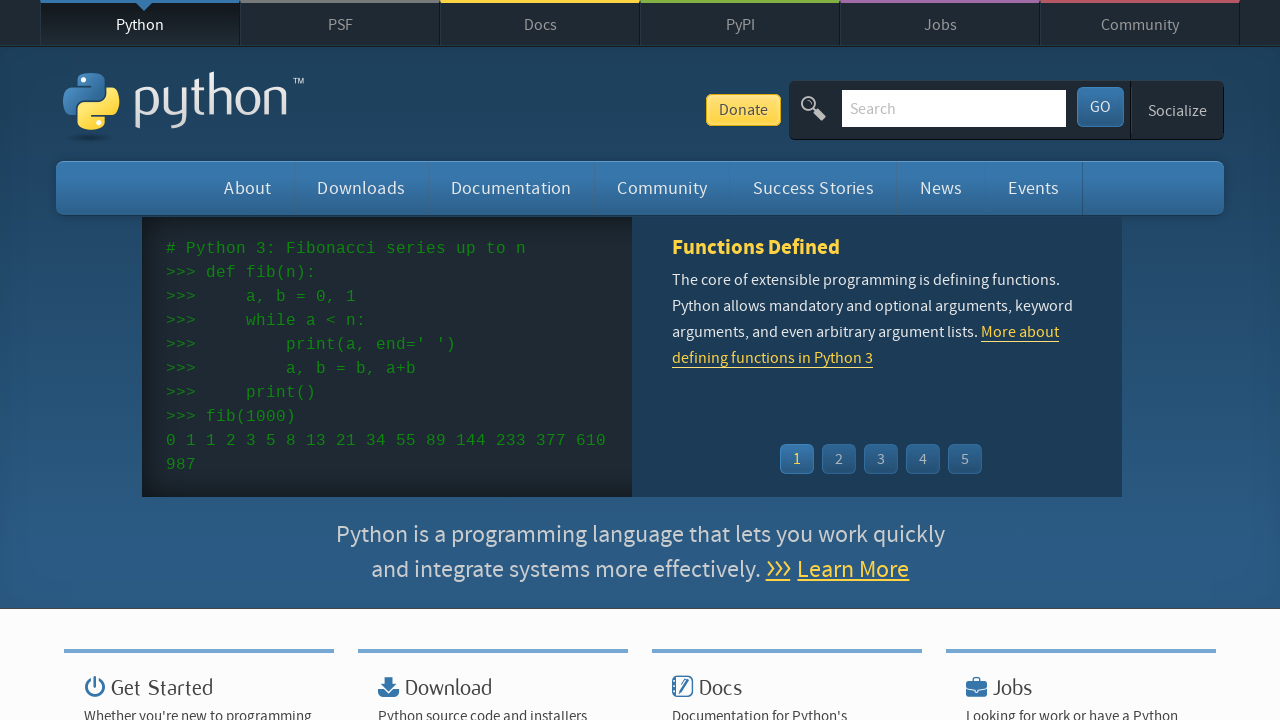

Filled search input with 'pycon' on input[name='q']
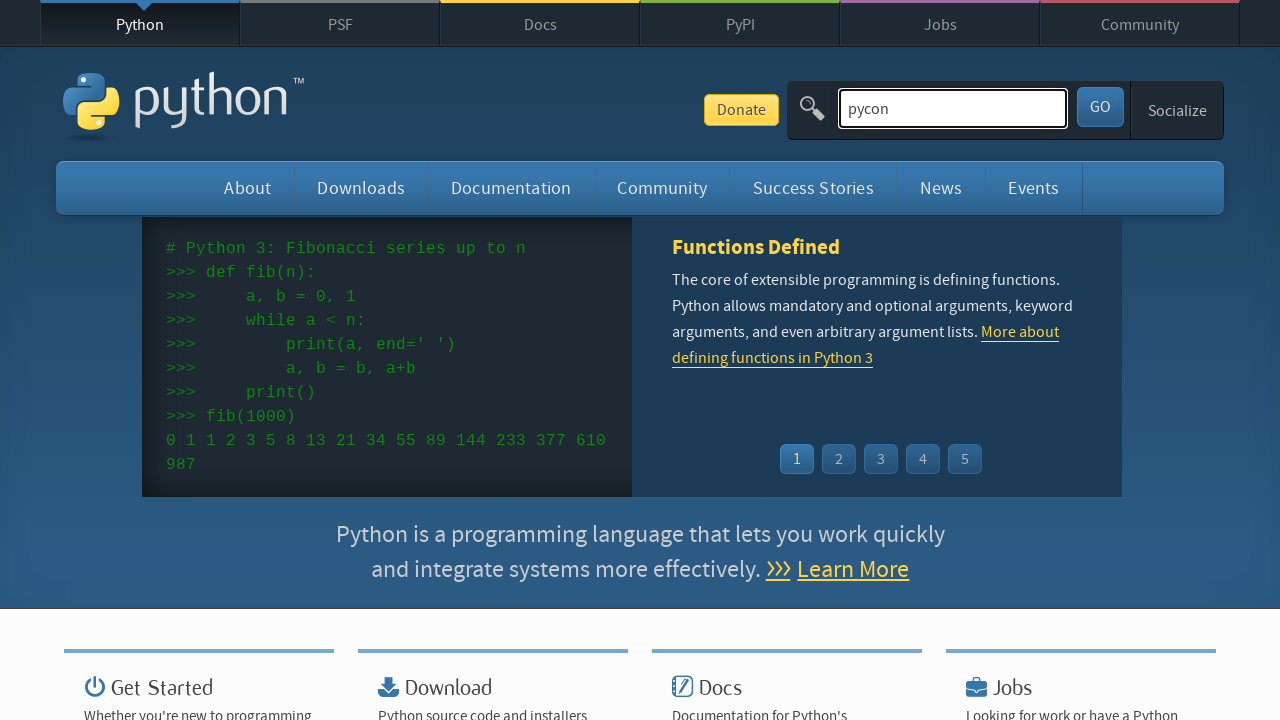

Pressed Enter to submit search query on input[name='q']
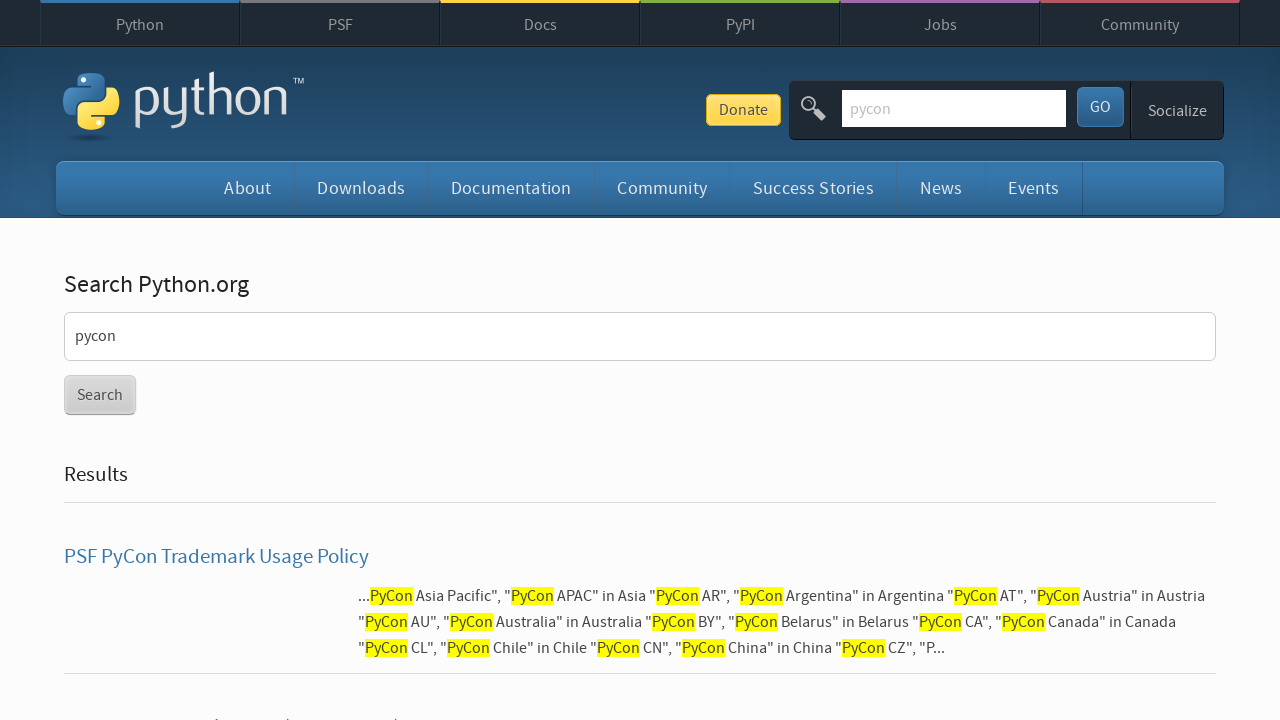

Waited for search results page to load (domcontentloaded)
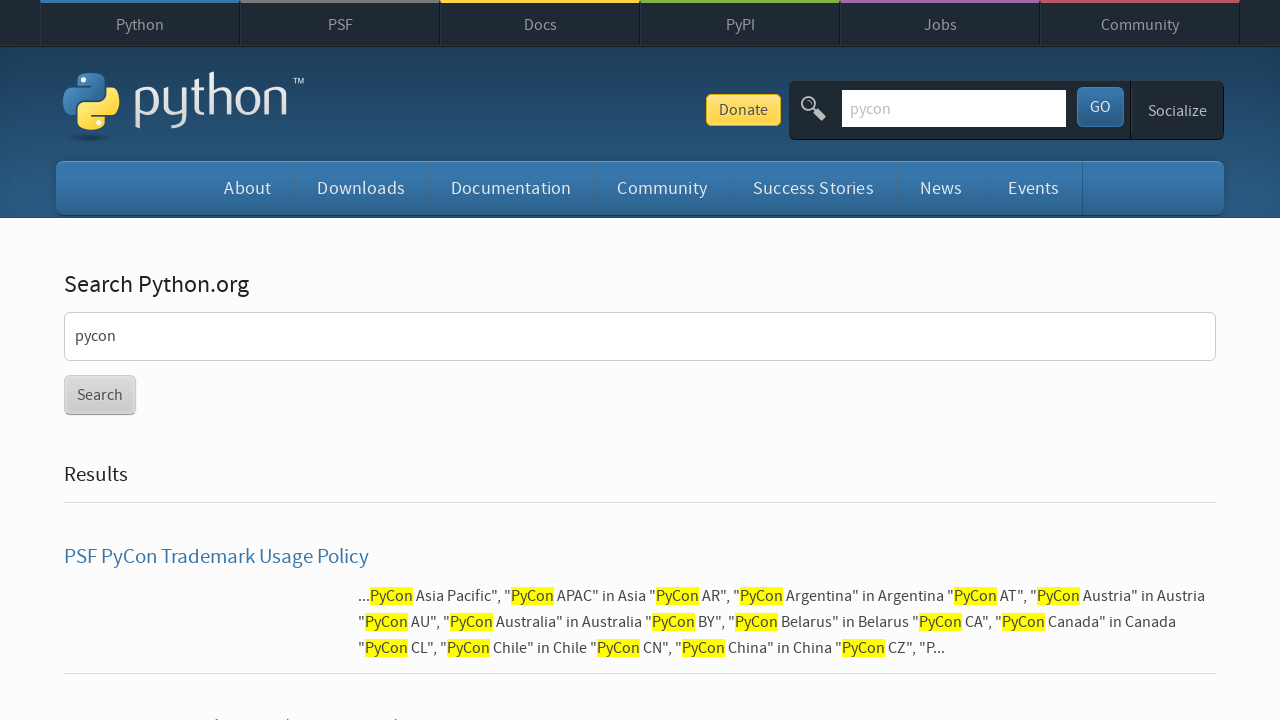

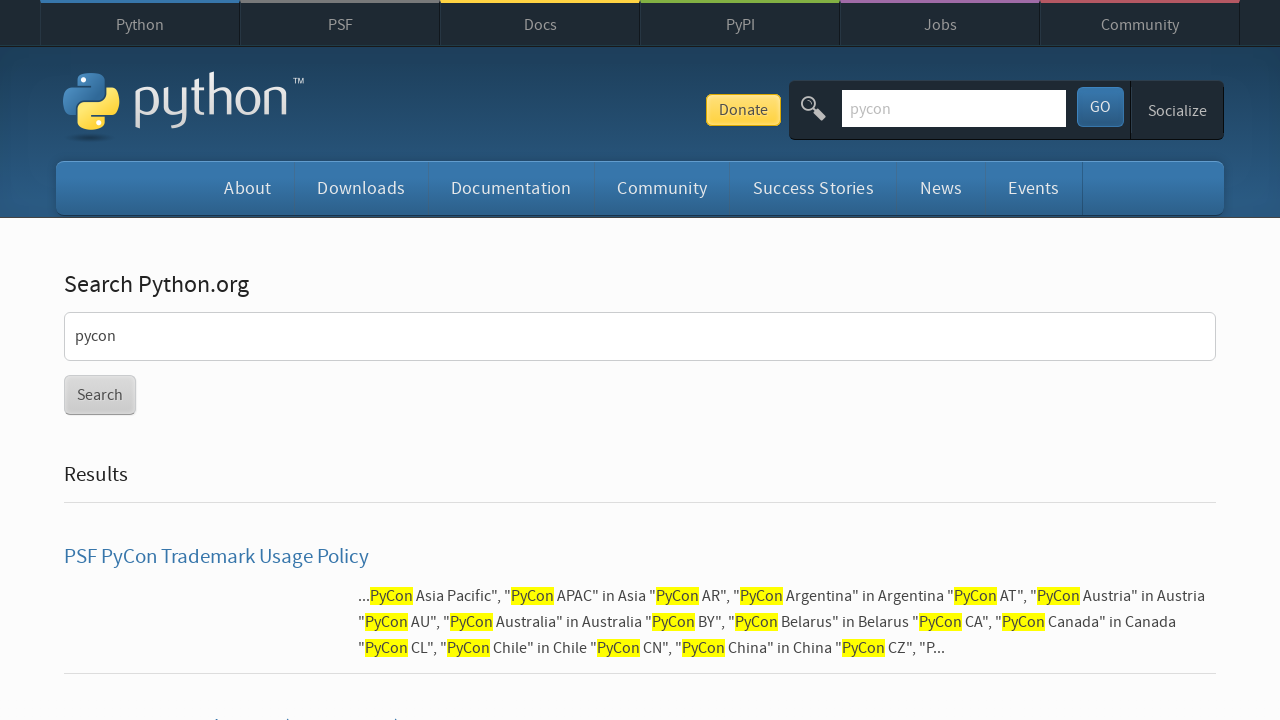